Opens a new tab, navigates to another page to extract course text, switches back to original tab and fills the extracted text into an input field

Starting URL: https://rahulshettyacademy.com/angularpractice/

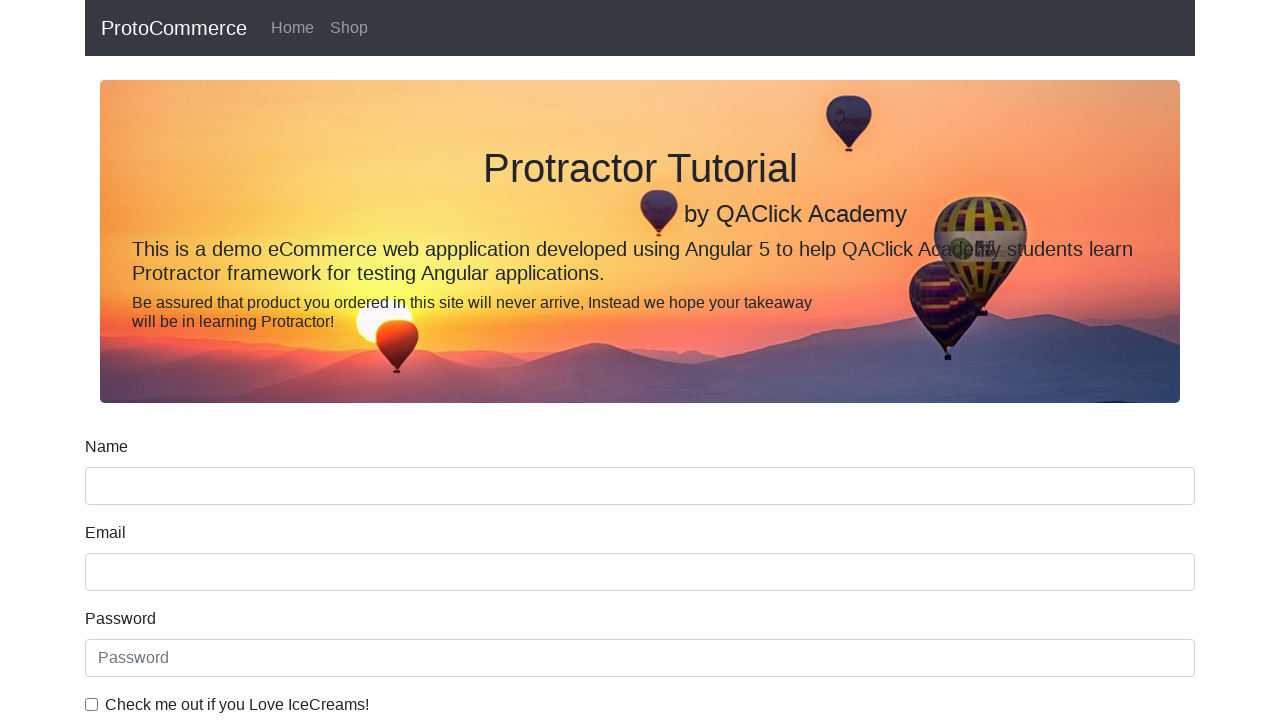

Opened a new tab
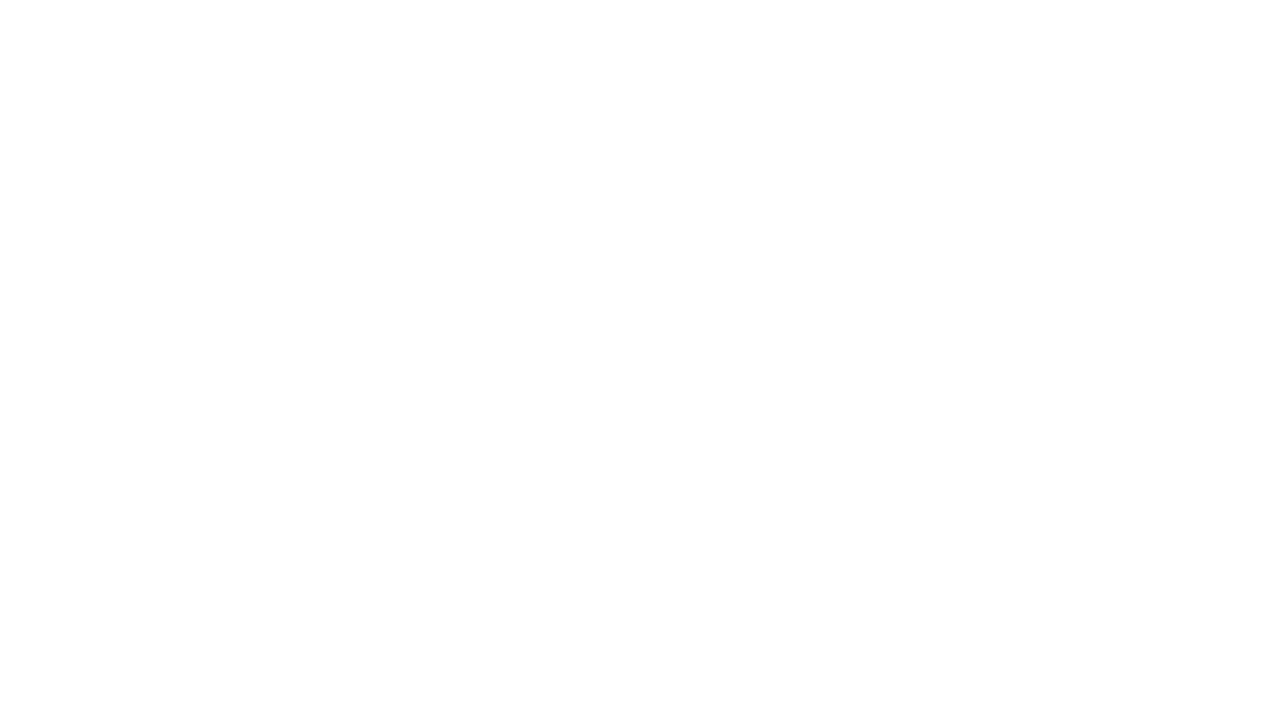

Navigated to https://rahulshettyacademy.com/
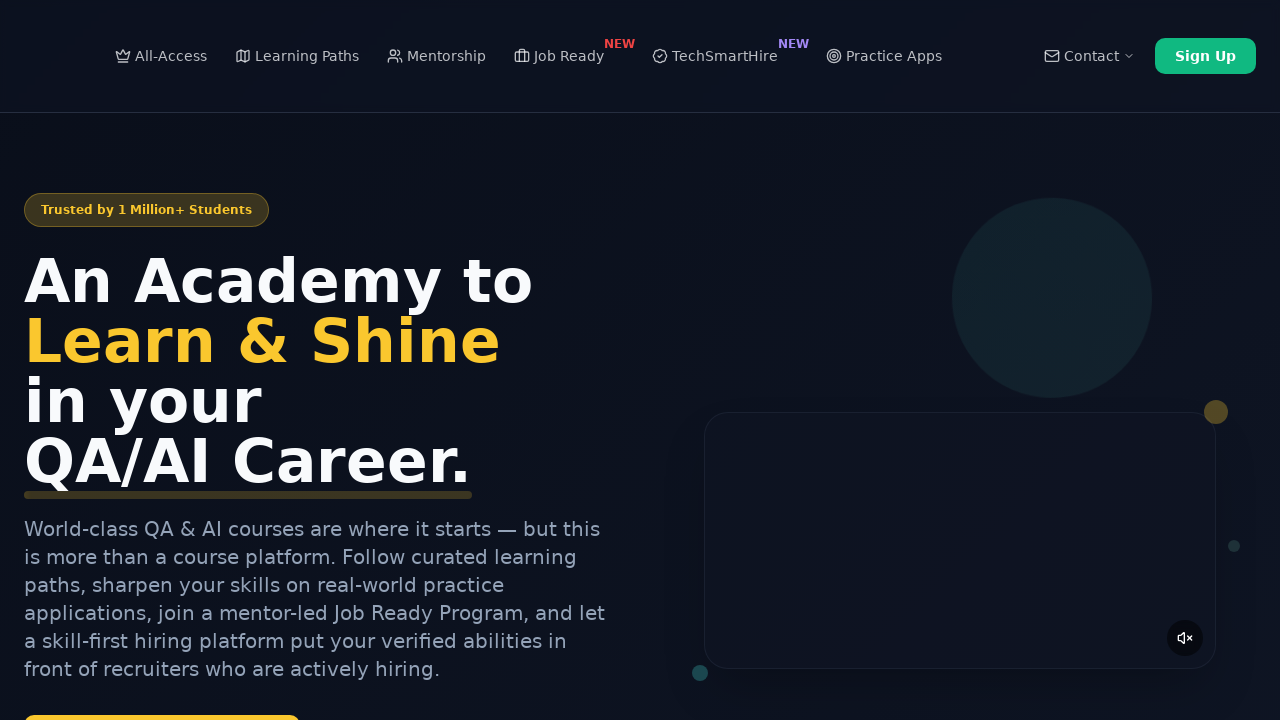

Located all course links on the page
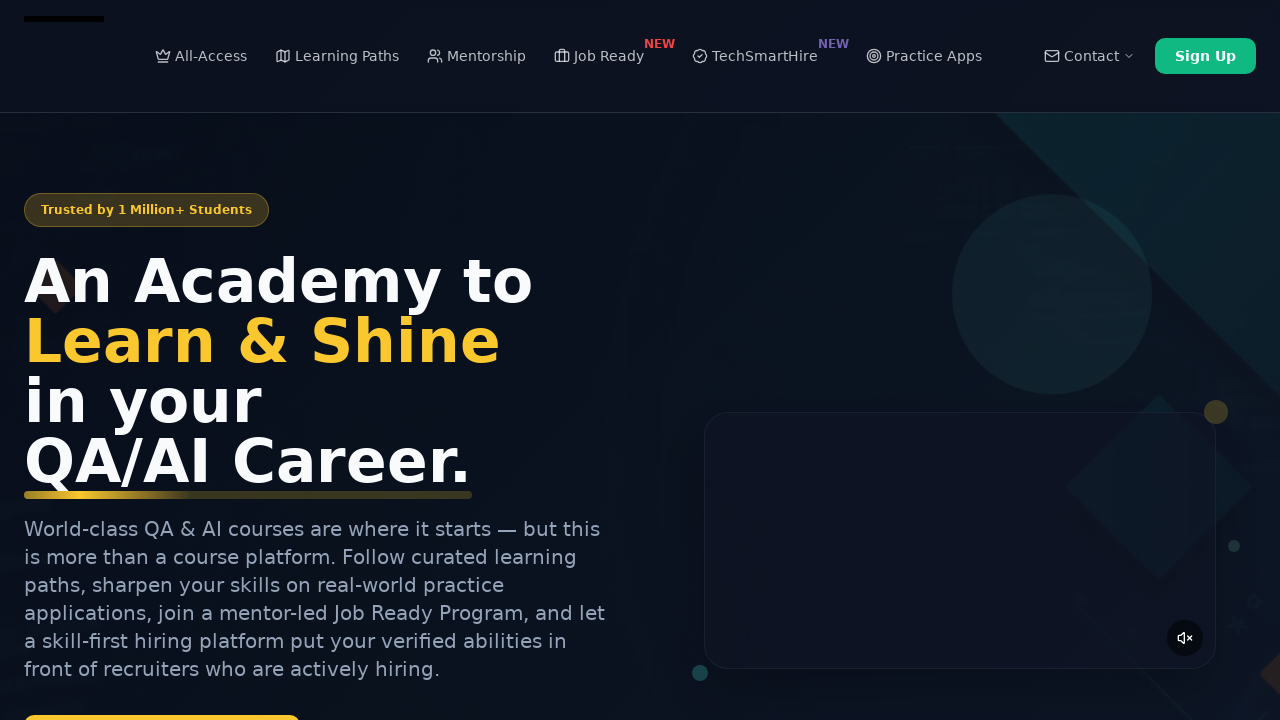

Extracted text from second course link: 'Playwright Testing'
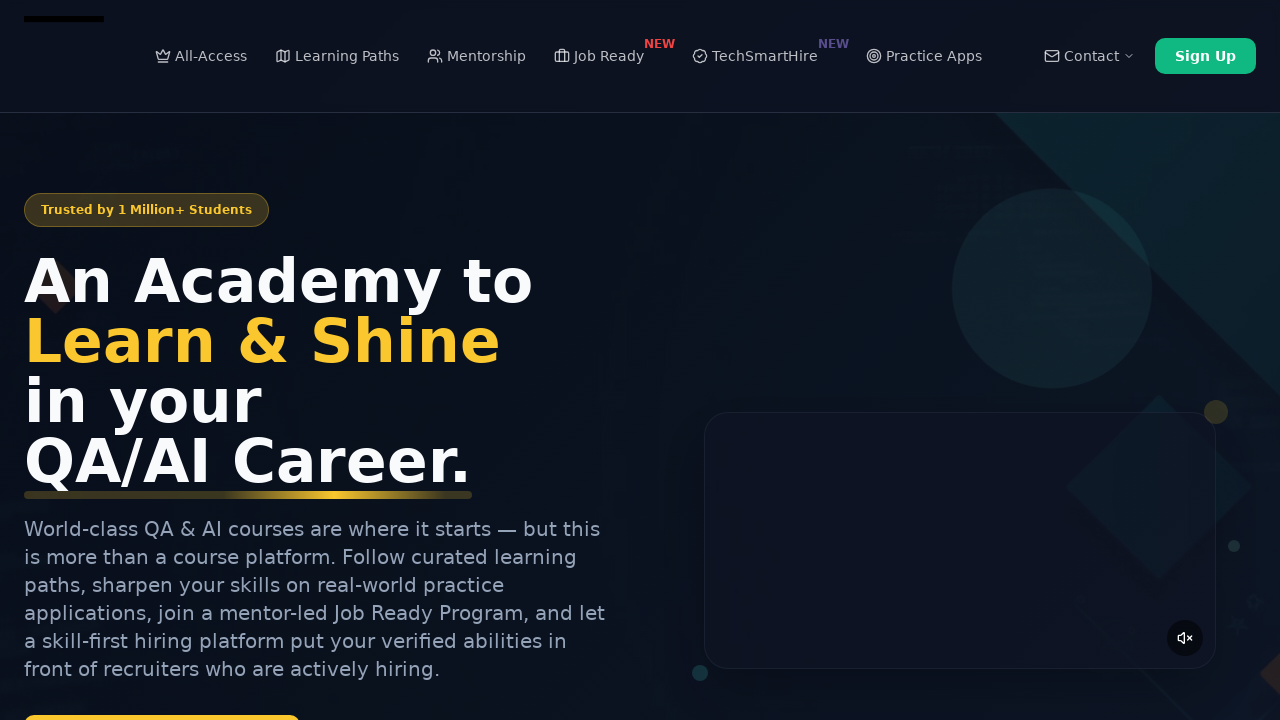

Closed the new tab
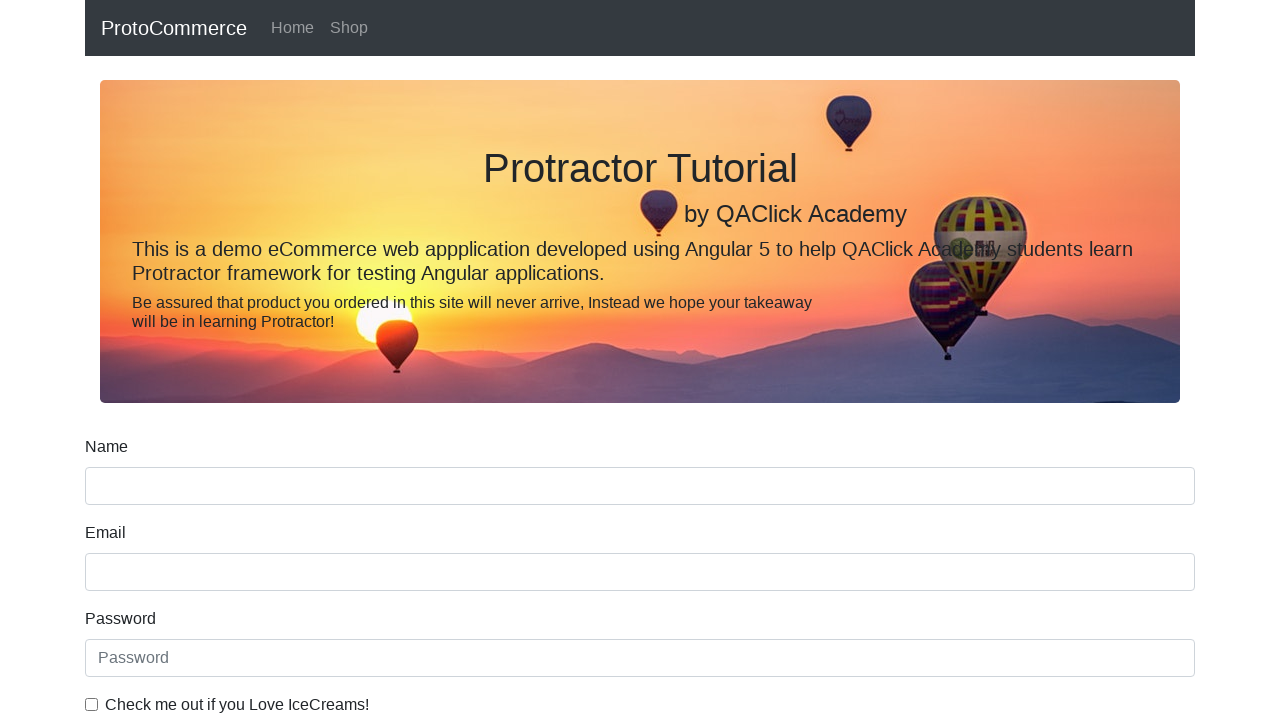

Filled input field with extracted course text: 'Playwright Testing' on input[class*='ng-untouched']
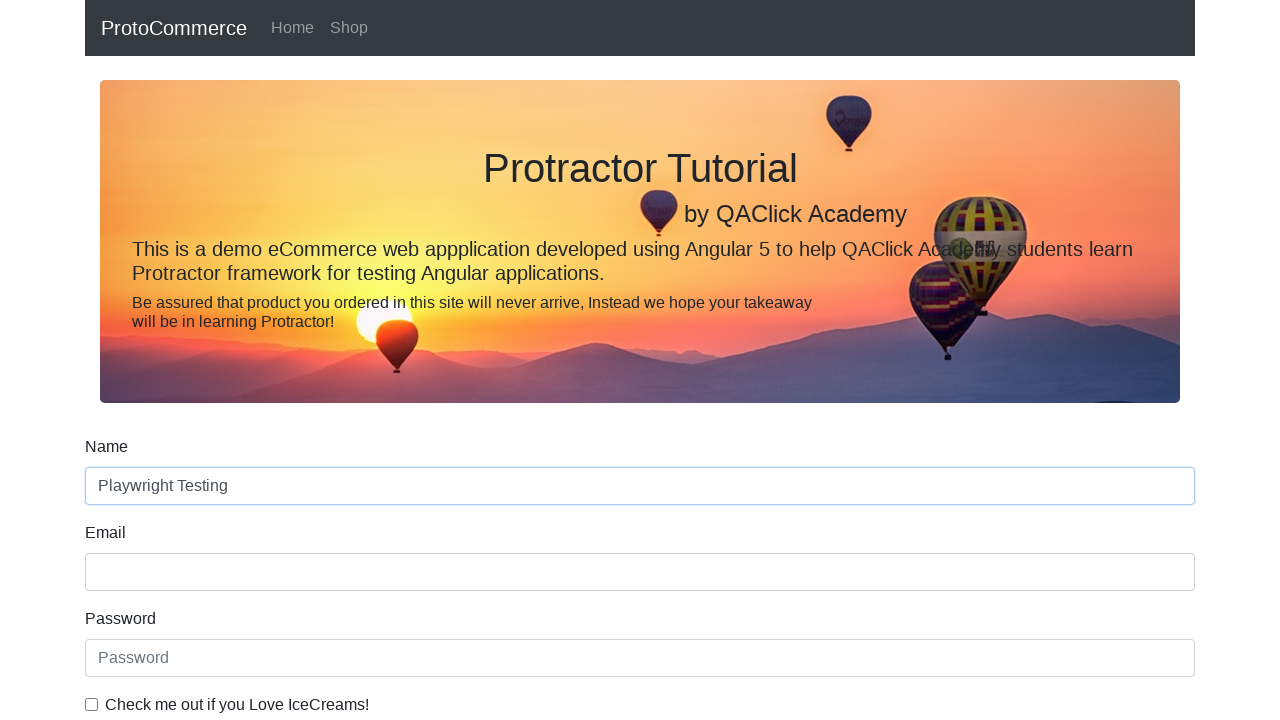

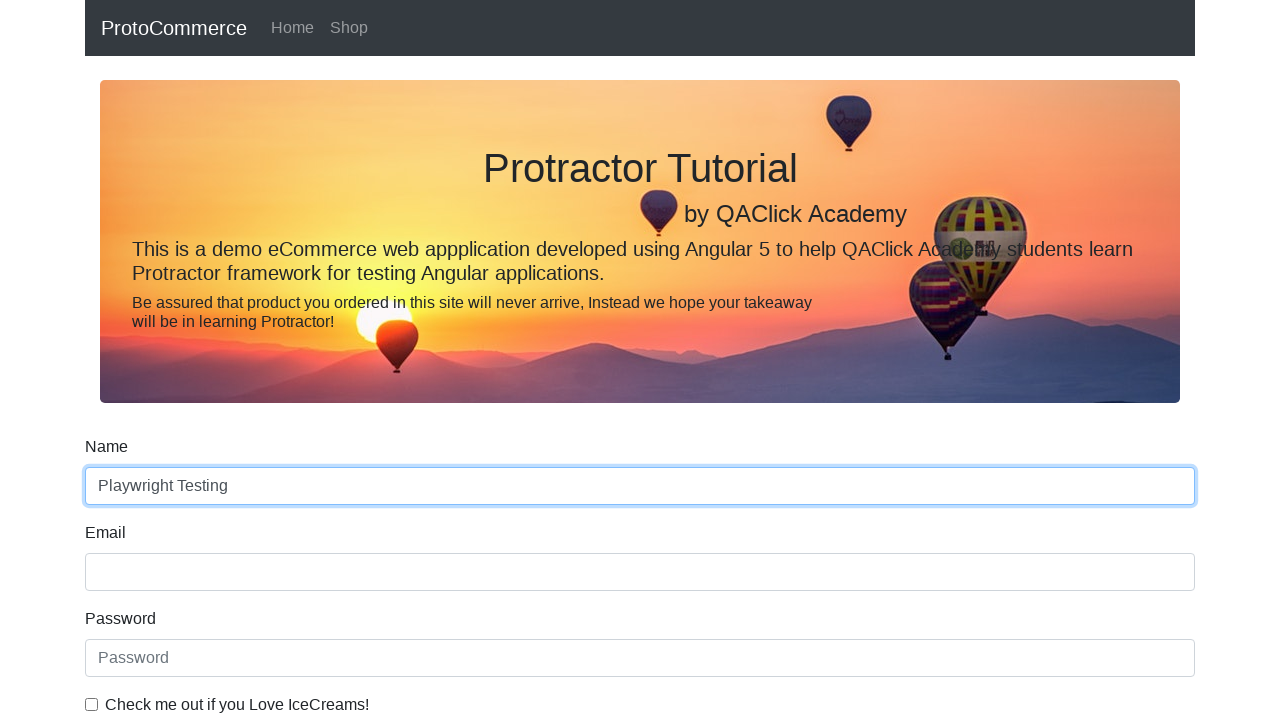